Tests iframe handling by switching to a single frame and entering text, then navigating to nested iframes and entering text in the inner iframe

Starting URL: http://demo.automationtesting.in/Frames.html

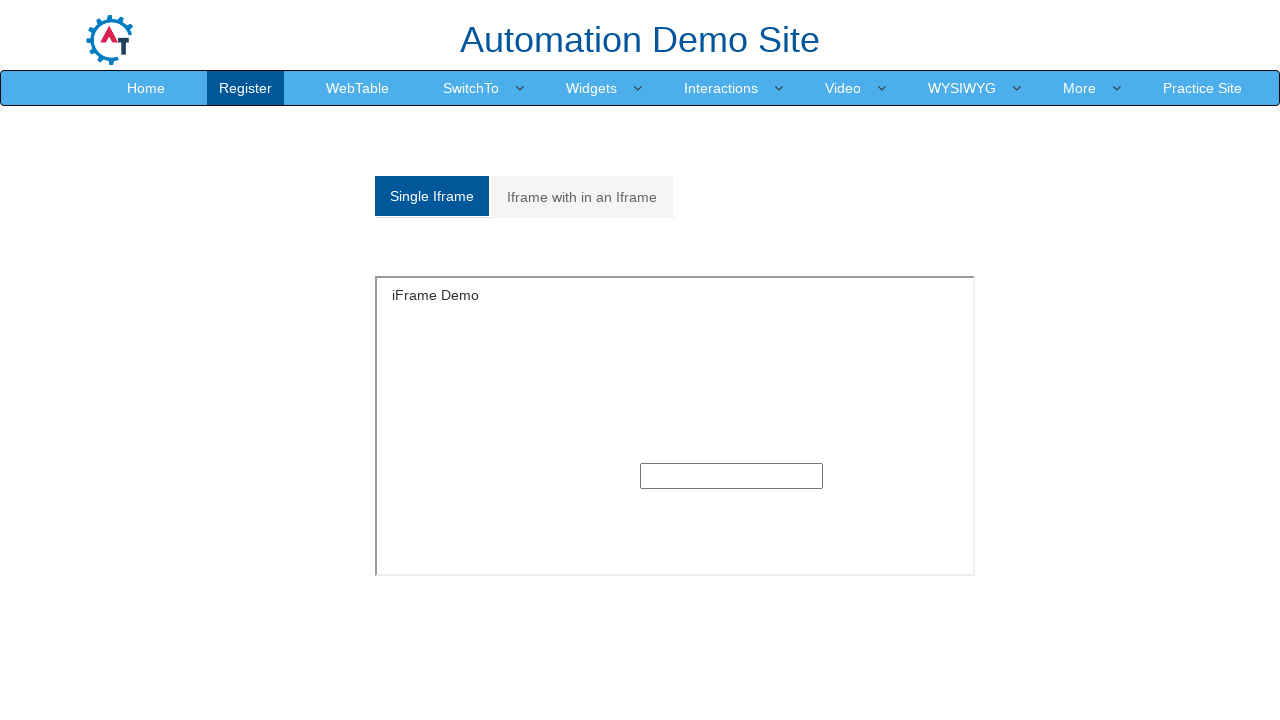

Switched to single frame and filled input with 'HCL' on #singleframe >> internal:control=enter-frame >> input[type='text']
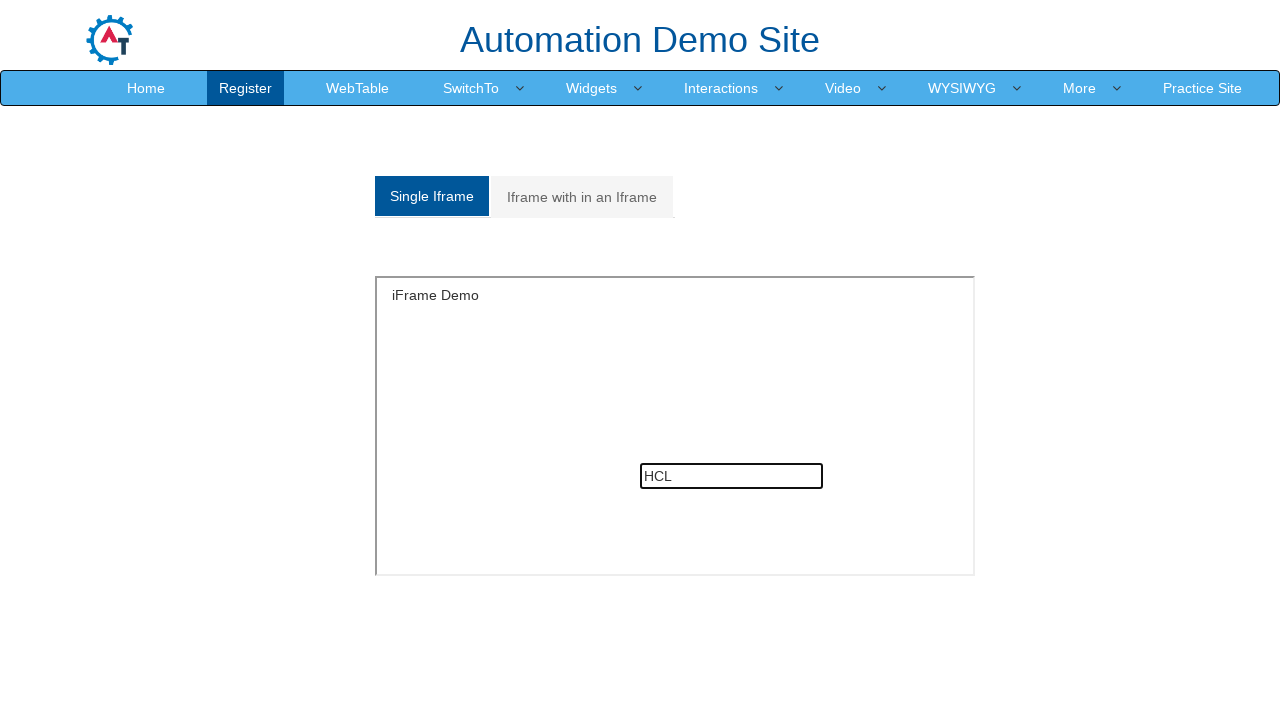

Clicked on 'Iframe with in an Iframe' tab to navigate to nested iframes at (582, 197) on text=Iframe with in an Iframe
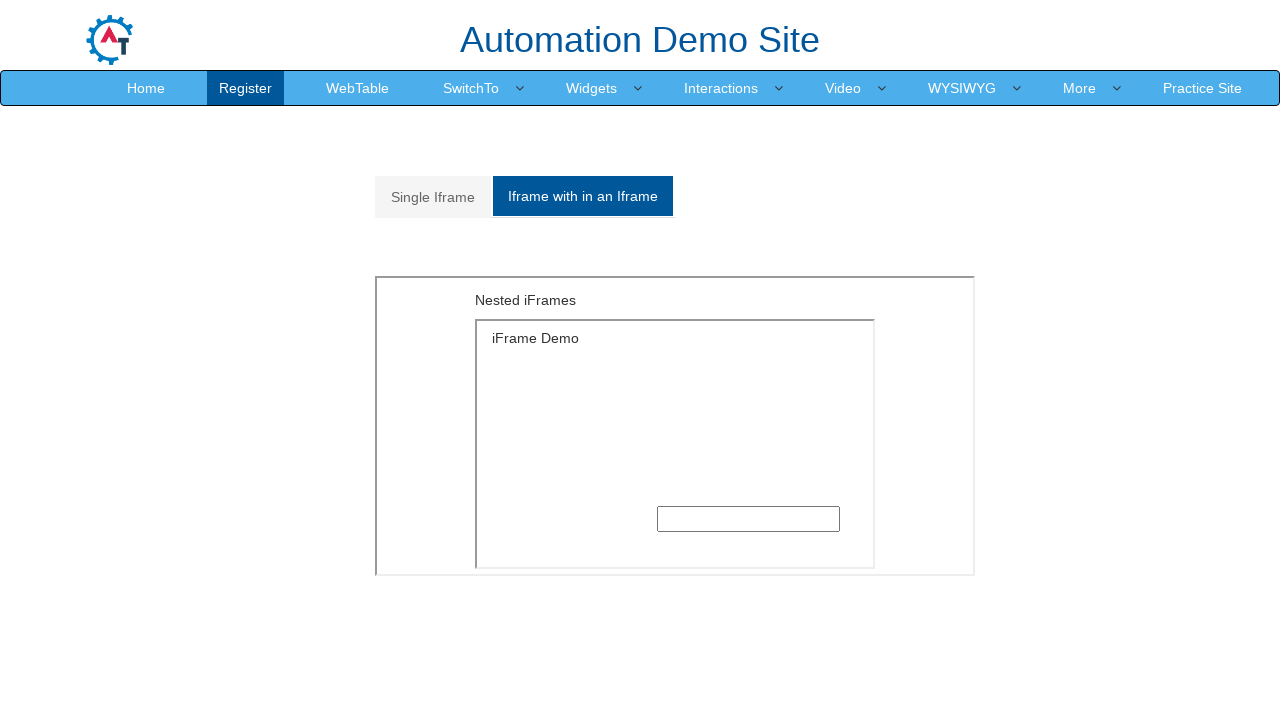

Multiple iframe section loaded and visible
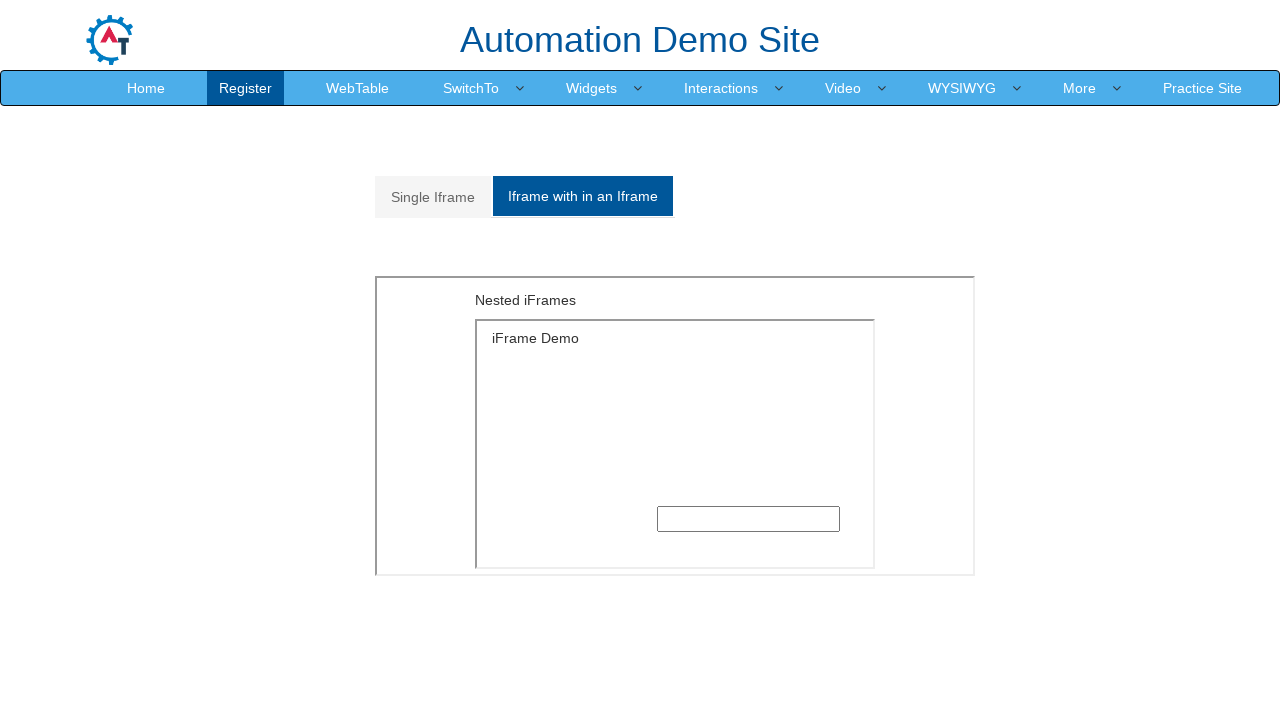

Switched to nested iframes and filled inner iframe input with 'HCL Tech' on #Multiple iframe >> internal:control=enter-frame >> iframe >> internal:control=e
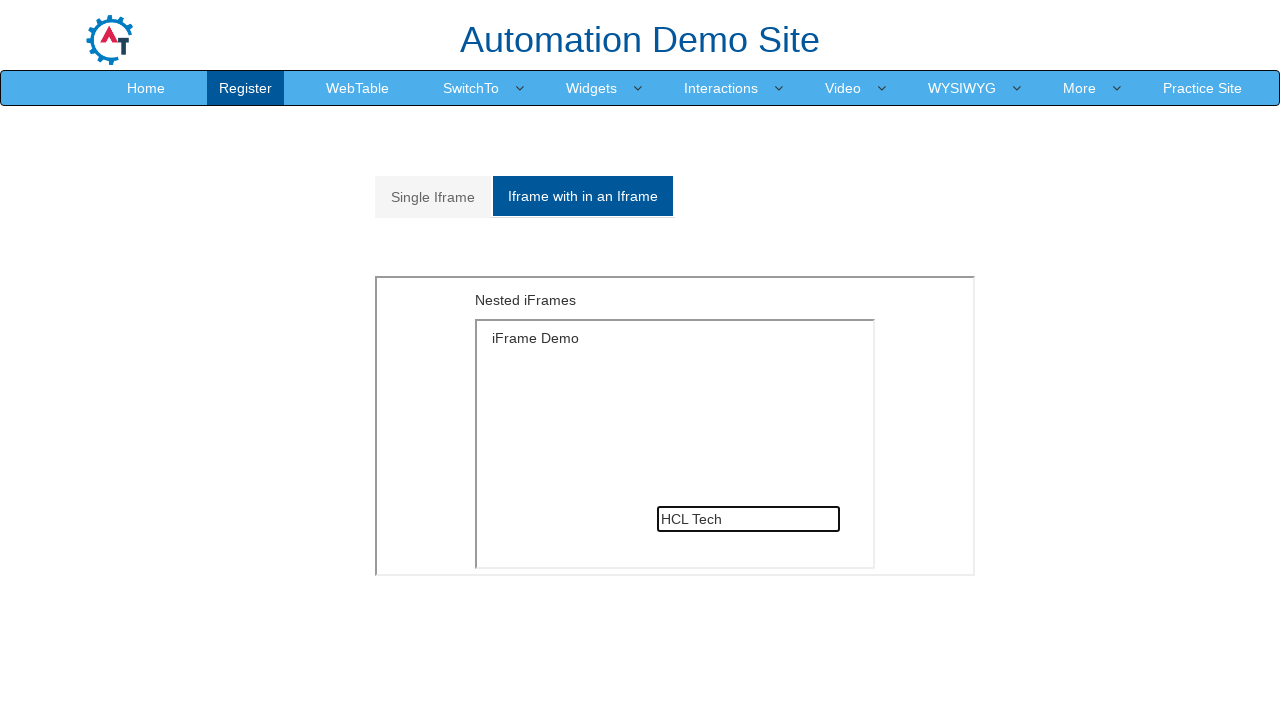

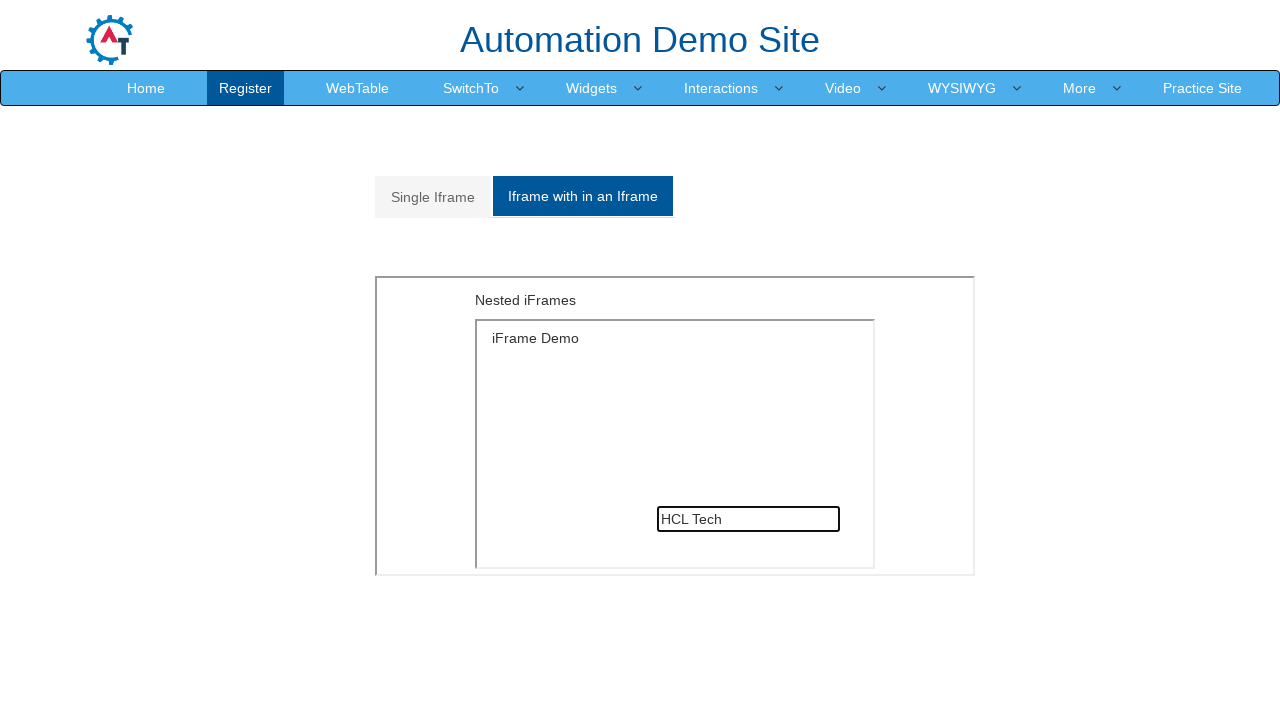